Navigates to a demo site, clicks on "Other Web-Elements" link, and verifies that all links on the page are accessible

Starting URL: http://demo.automationtalks.com/

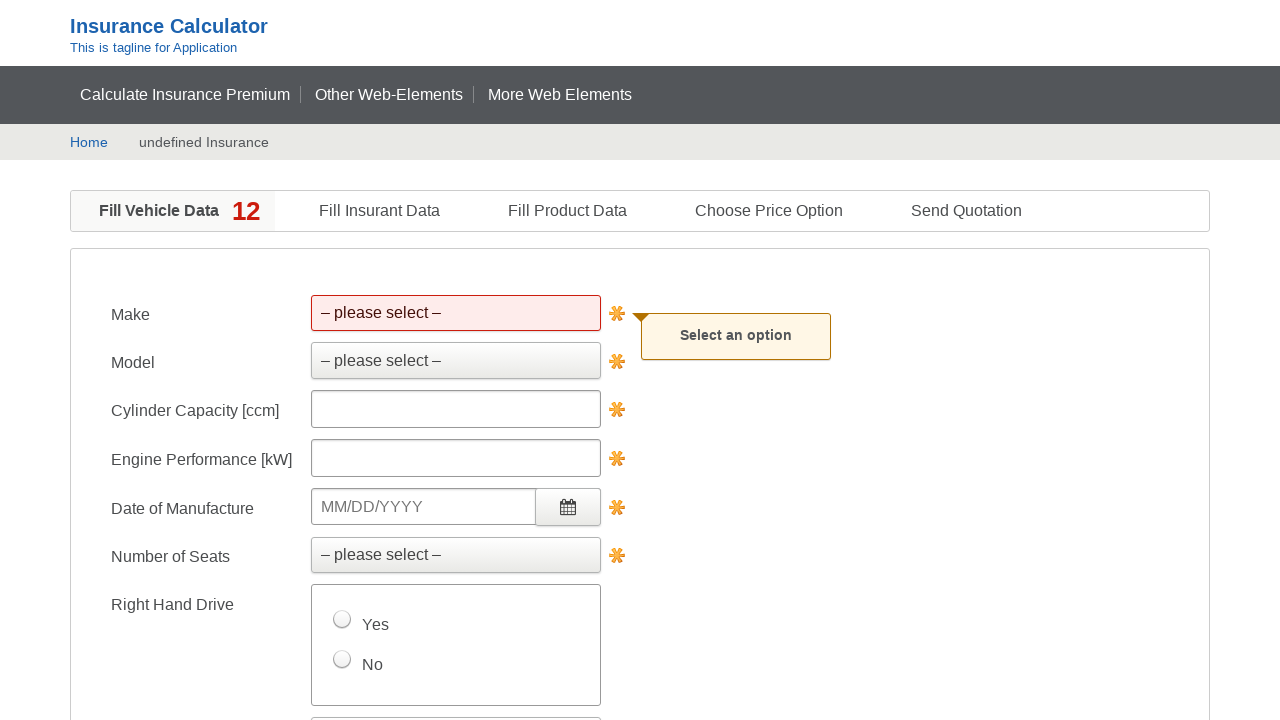

Navigated to demo site at http://demo.automationtalks.com/
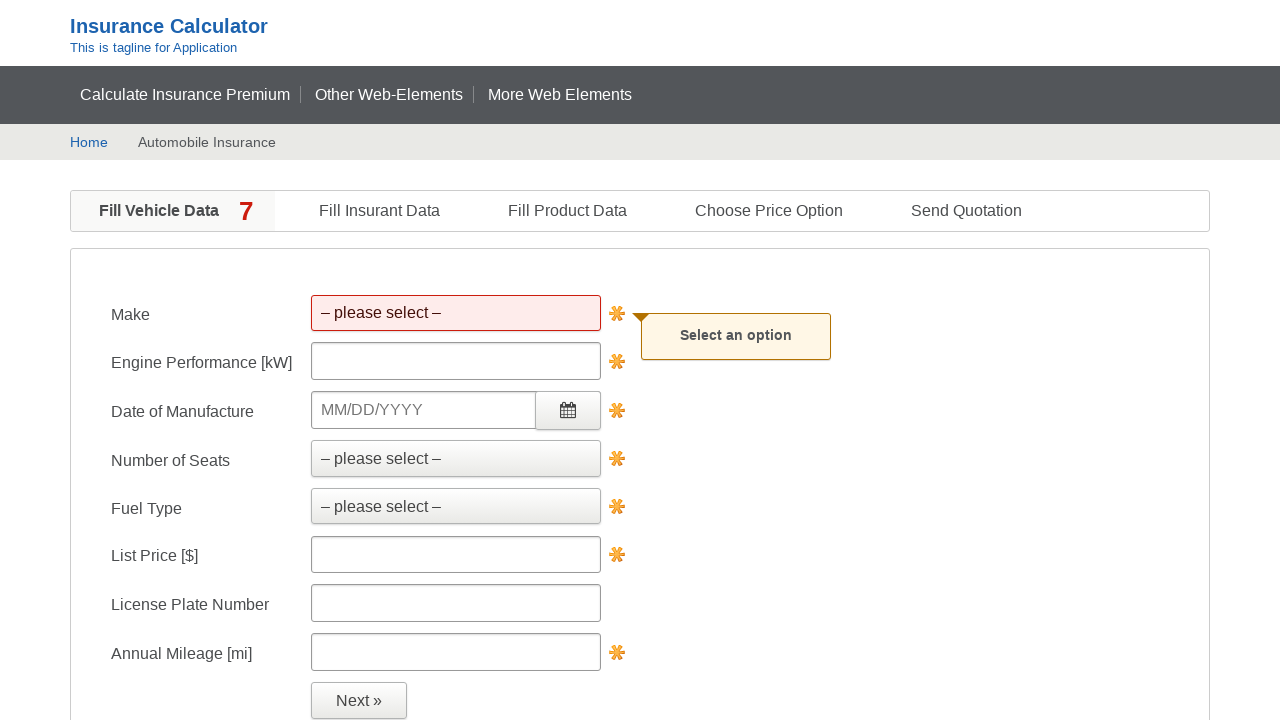

Clicked on 'Other Web-Elements' link at (389, 94) on xpath=//a[text()='Other Web-Elements']
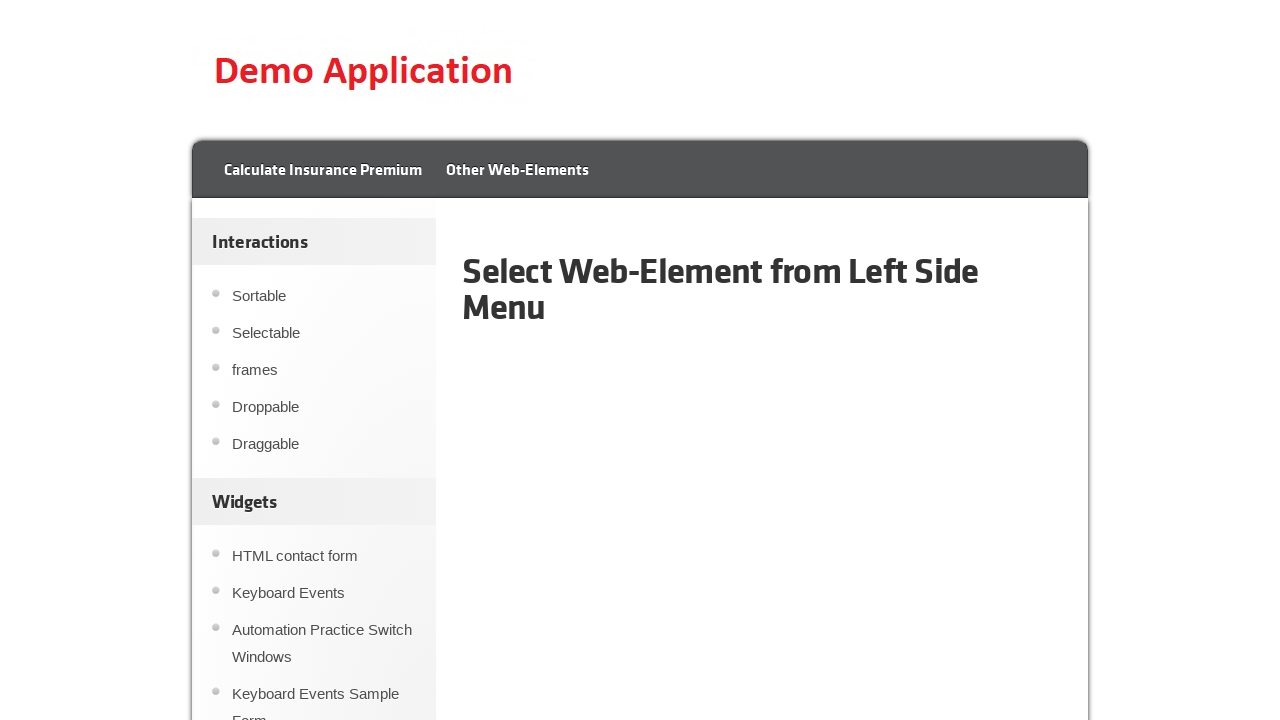

Waited for page to load and links to be present
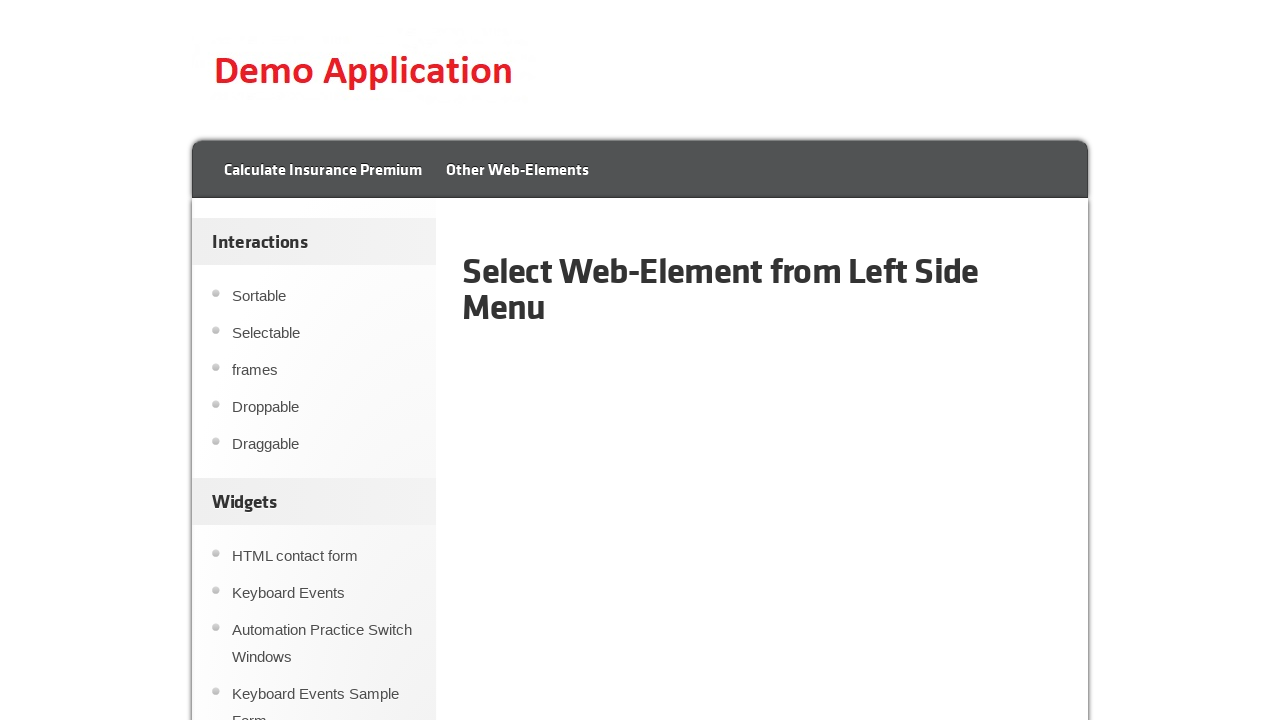

Retrieved all 29 links from the page
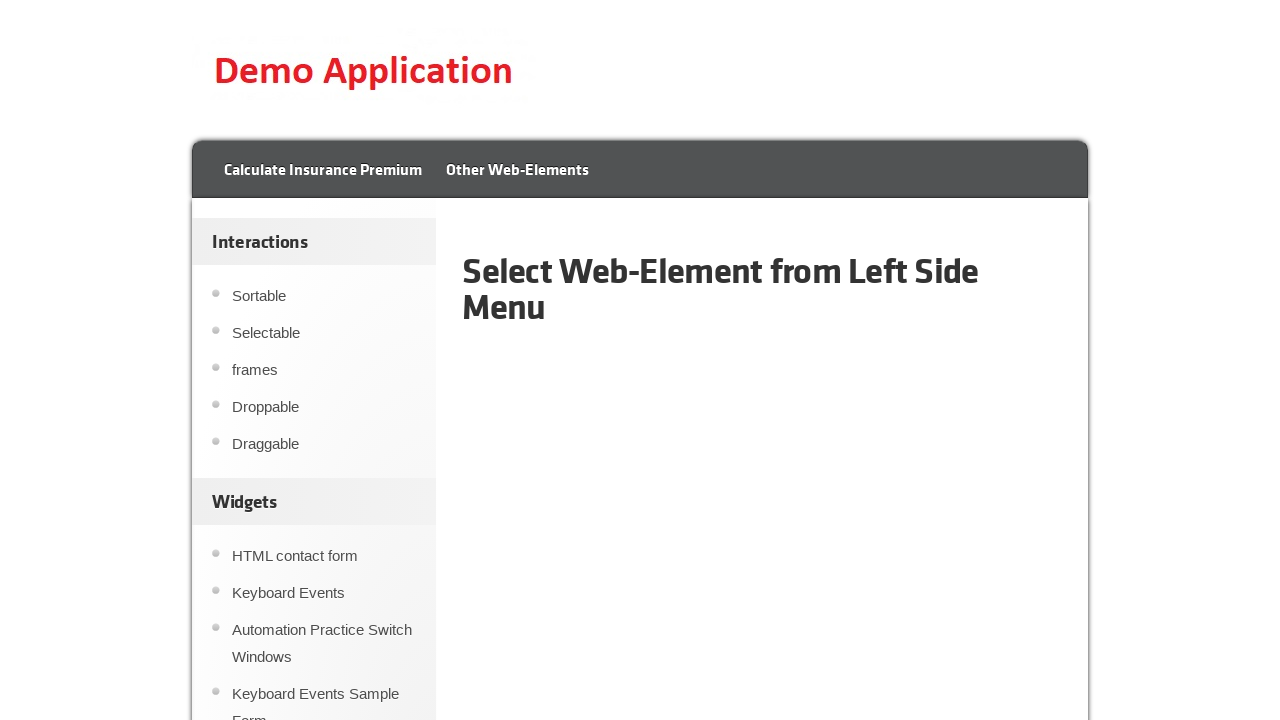

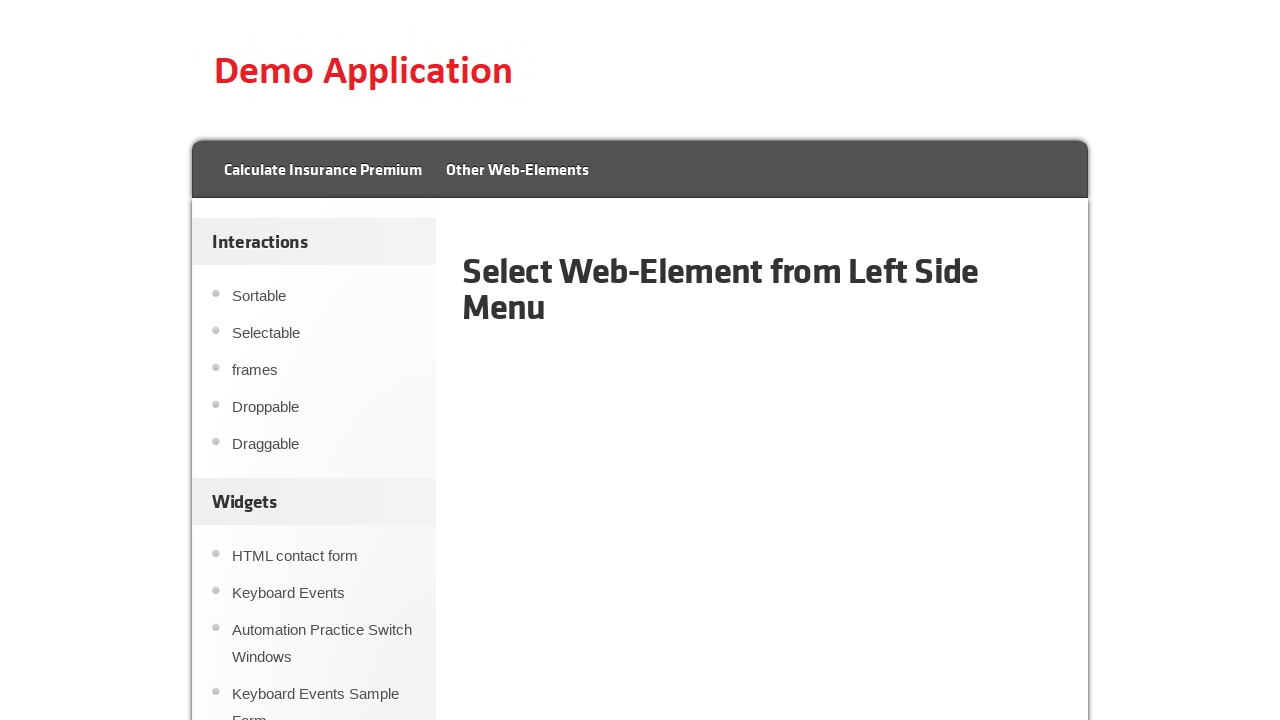